Verifies that the "Log In" button on the NextBaseCRM login page displays the expected text "Log In" by checking the button's value attribute.

Starting URL: https://login1.nextbasecrm.com/

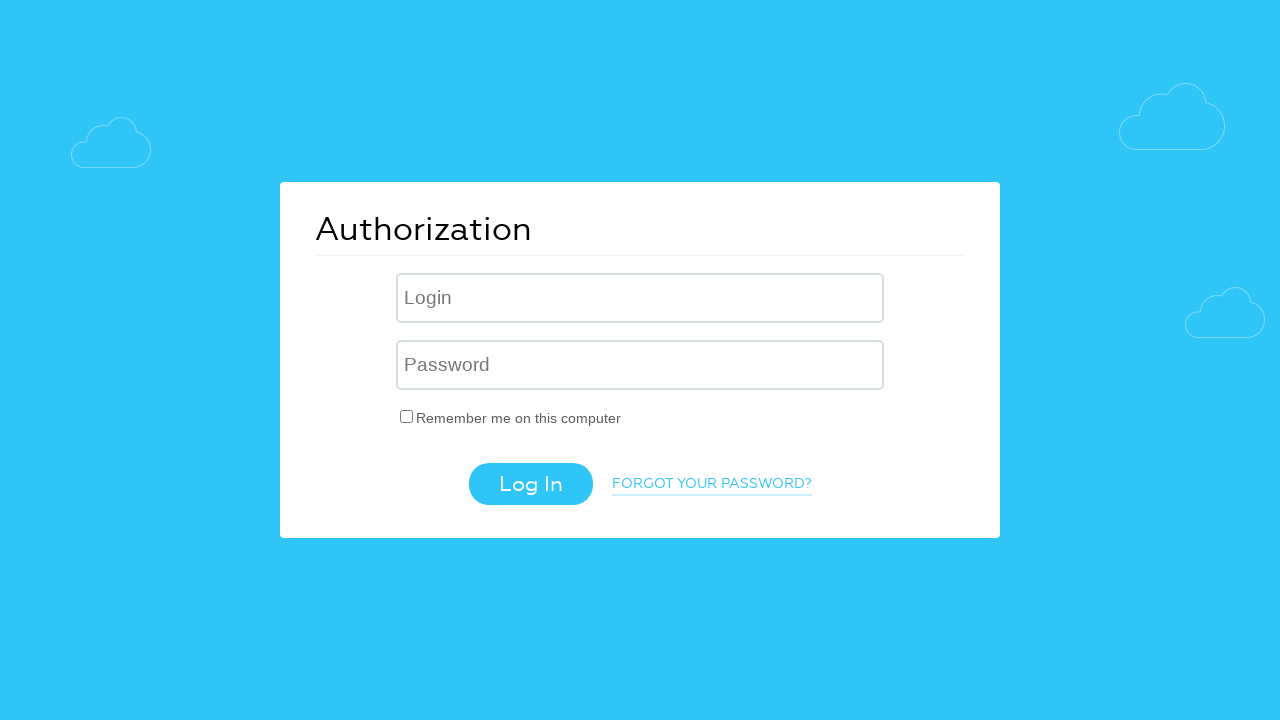

Located the Log In button using xpath with class attribute
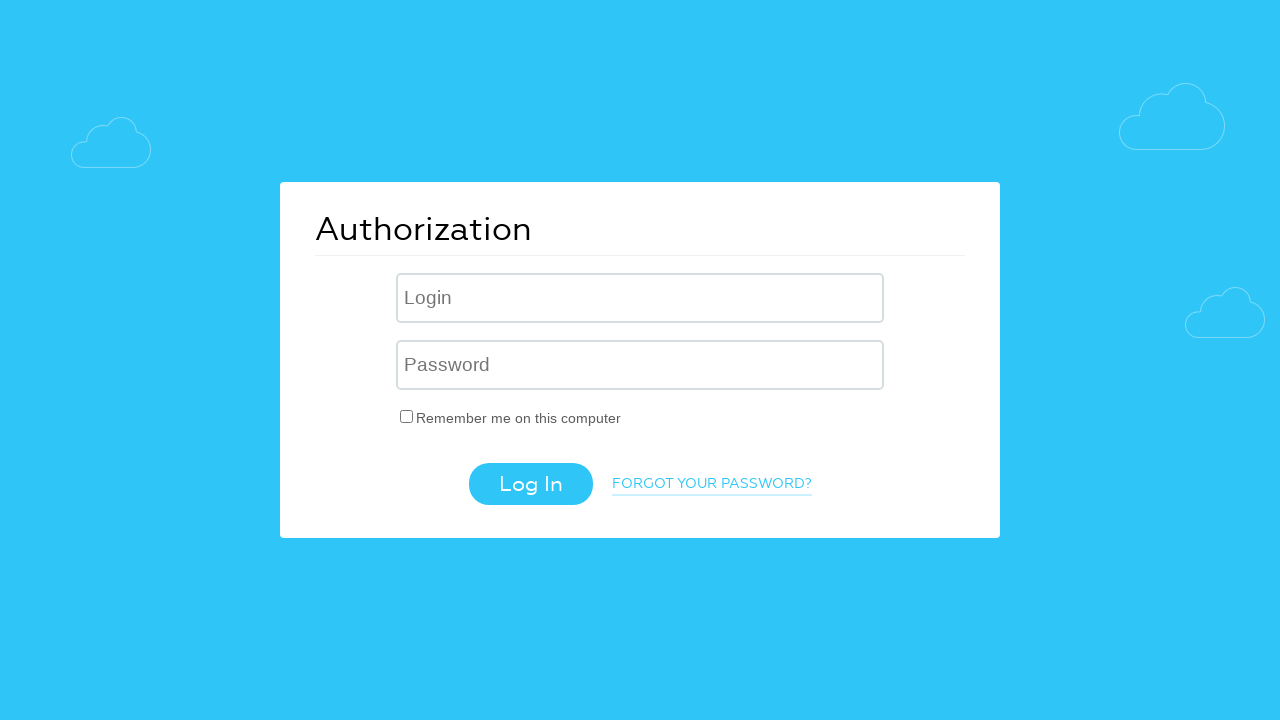

Retrieved Log In button's value attribute: 'Log In'
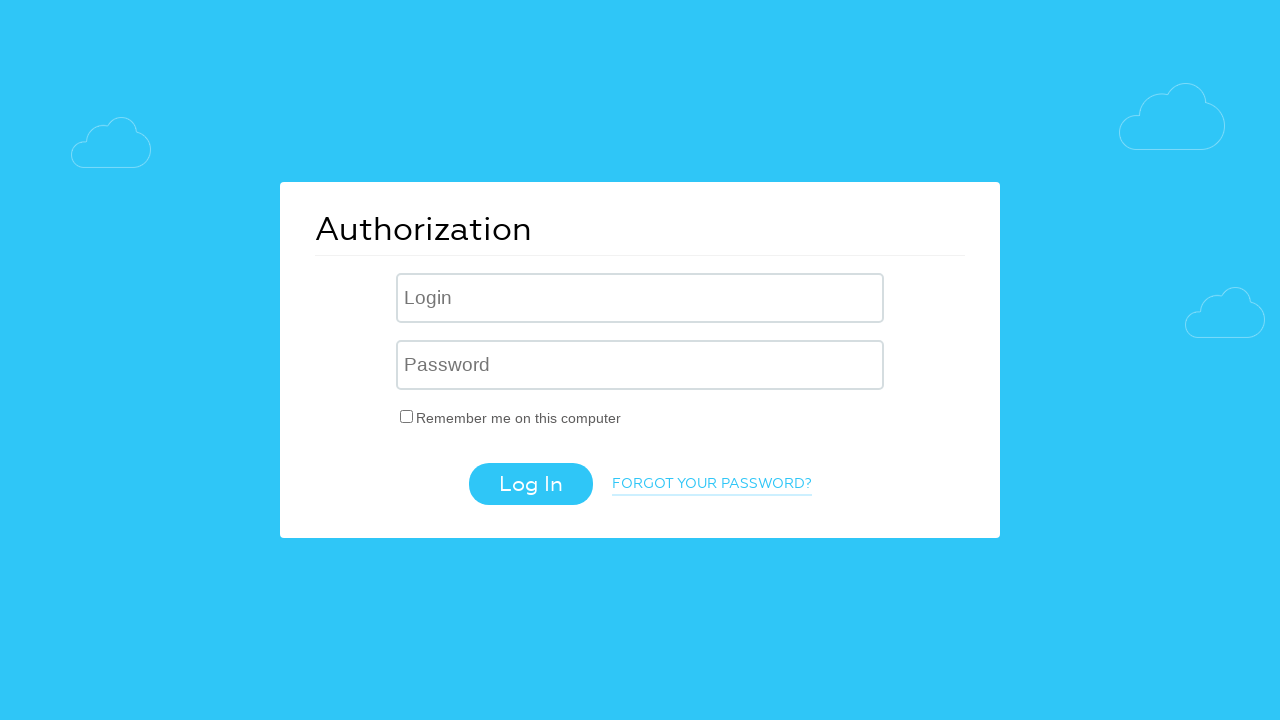

Verified Log In button displays expected text 'Log In'
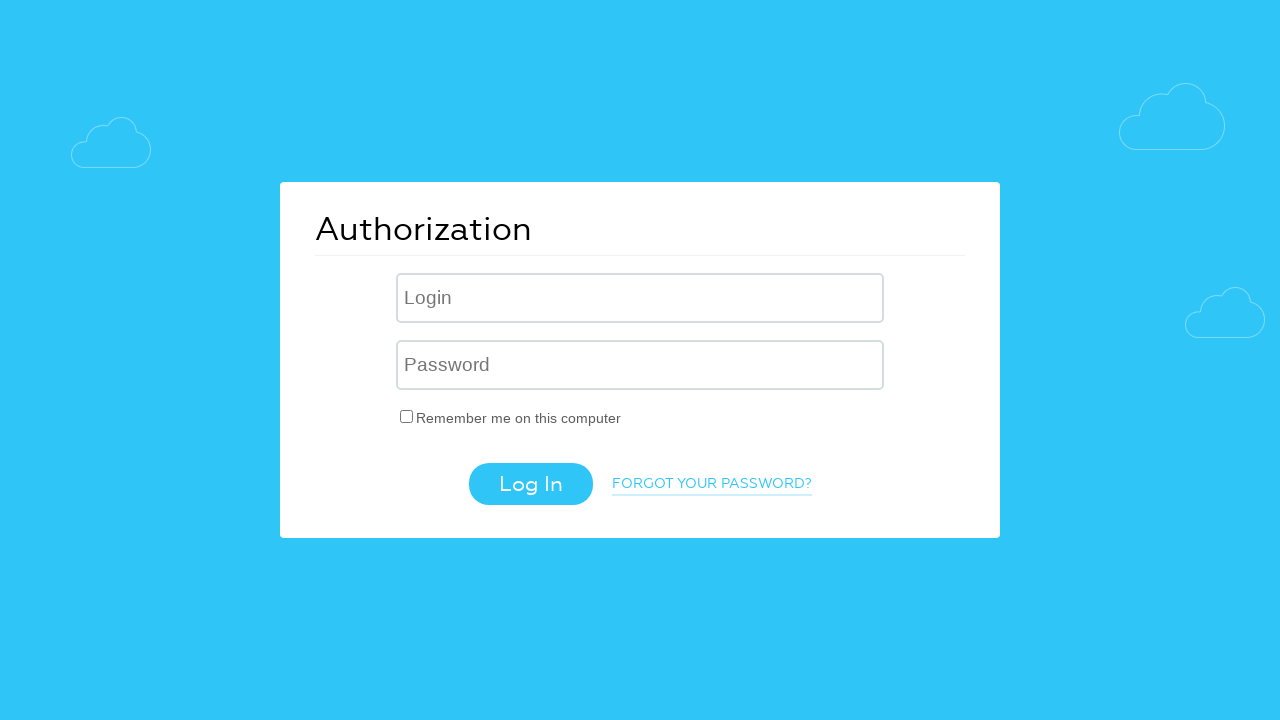

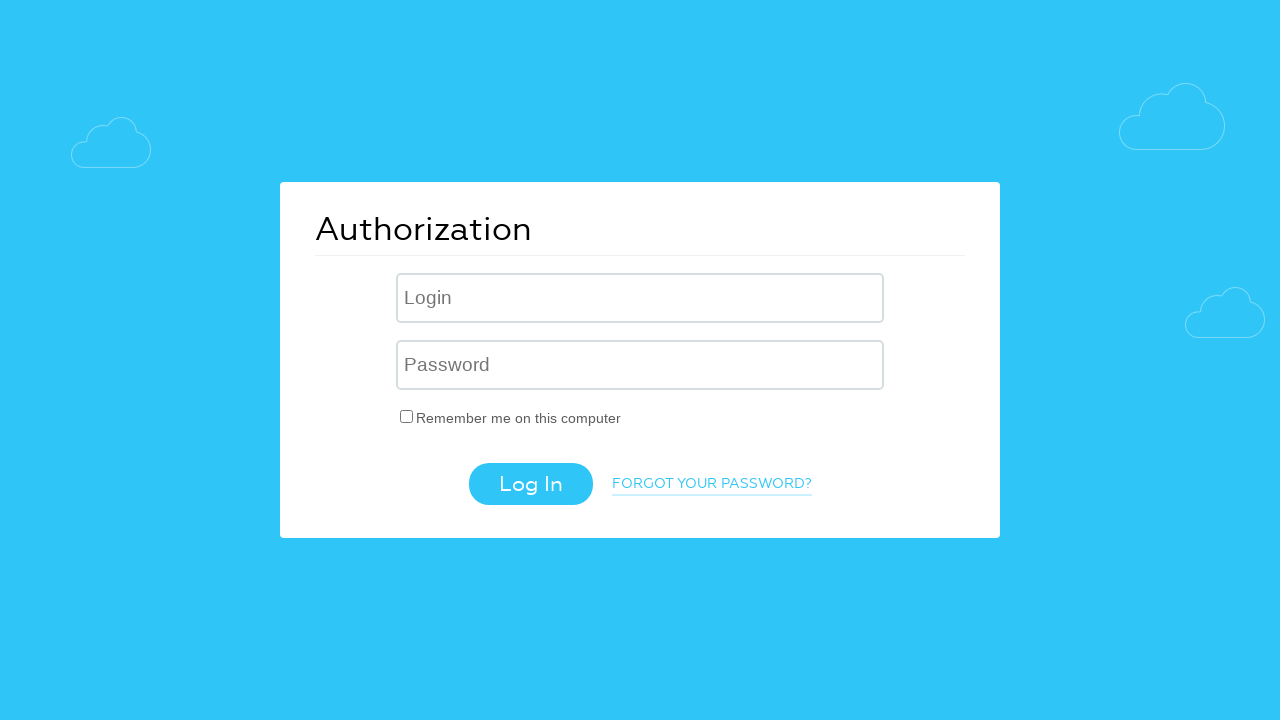